Tests JavaScript prompt alert by clicking a button, entering text into the prompt, accepting it, and verifying the entered text is displayed in the result.

Starting URL: https://loopcamp.vercel.app/javascript-alerts.html

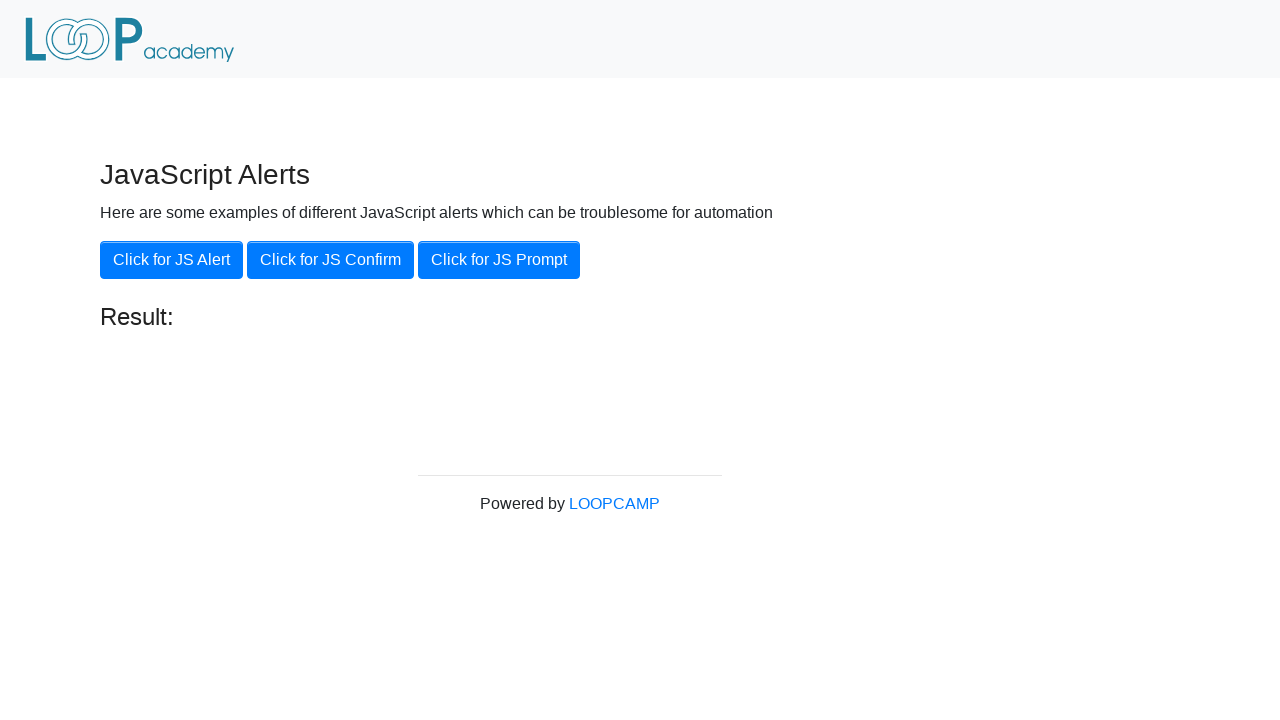

Set up dialog handler to accept prompt with 'Loopcamp'
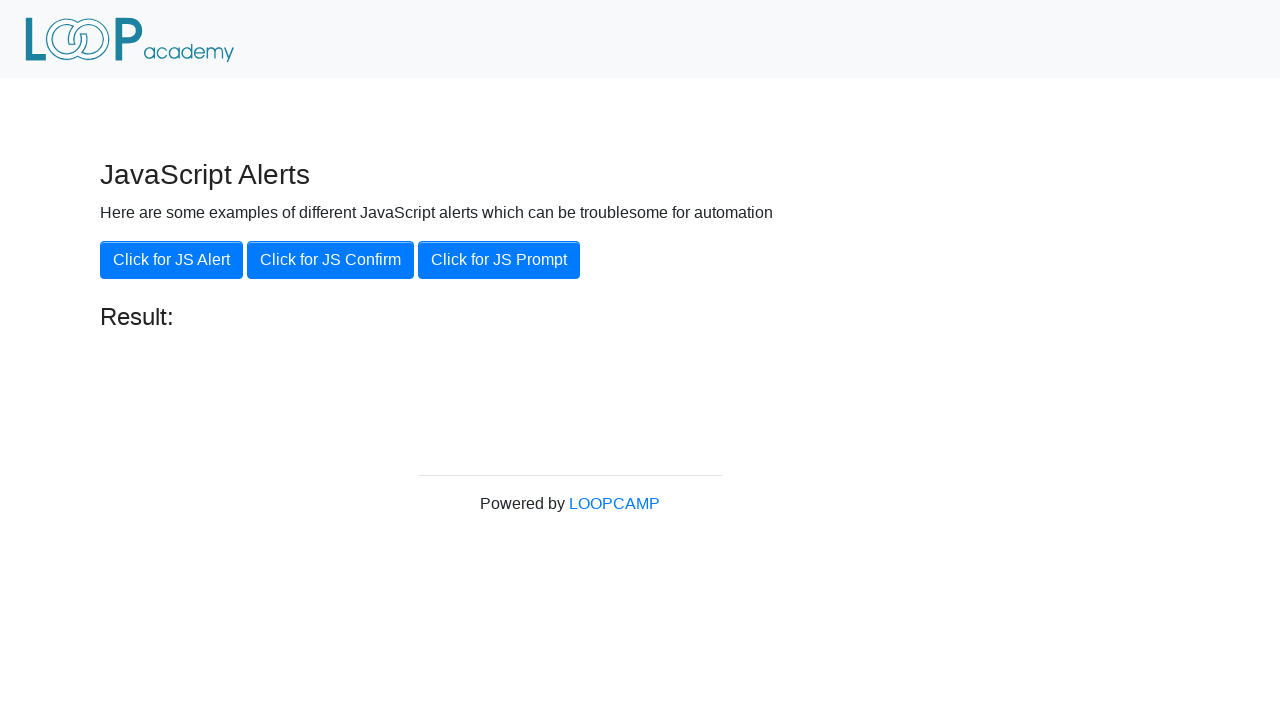

Clicked 'Click for JS Prompt' button to trigger prompt alert at (499, 260) on xpath=//*[text()='Click for JS Prompt']
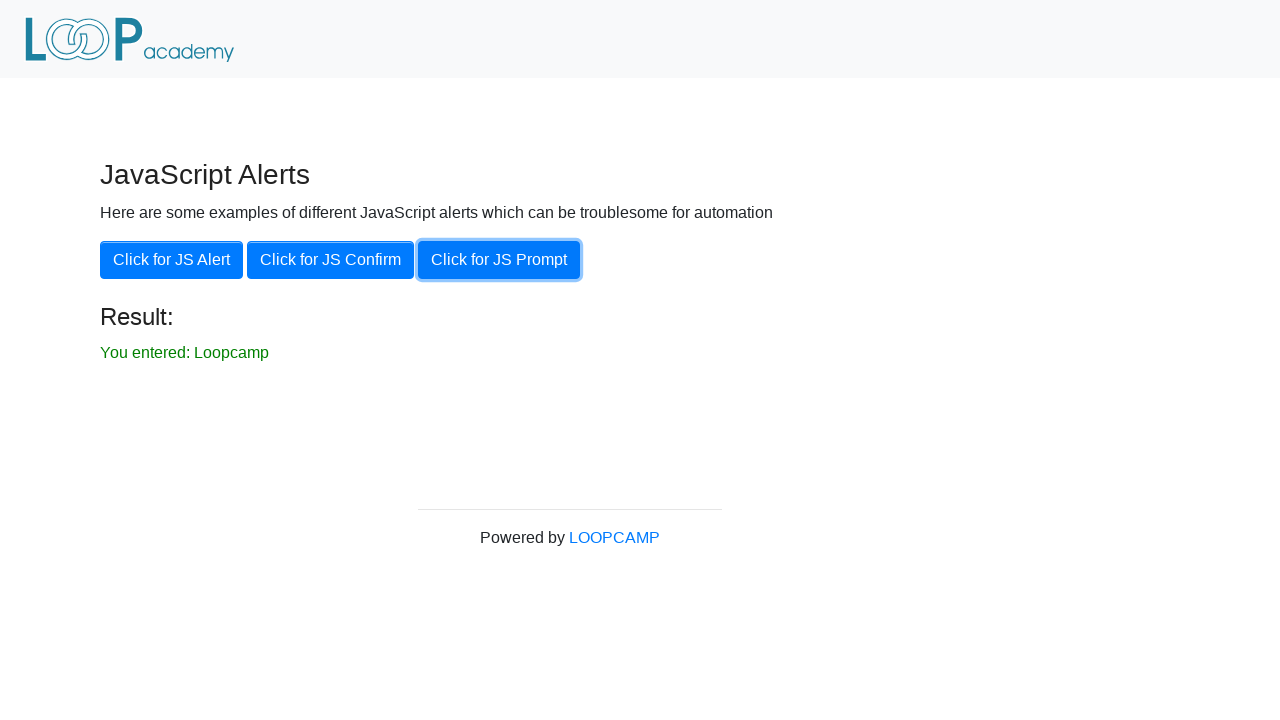

Result element loaded after accepting prompt
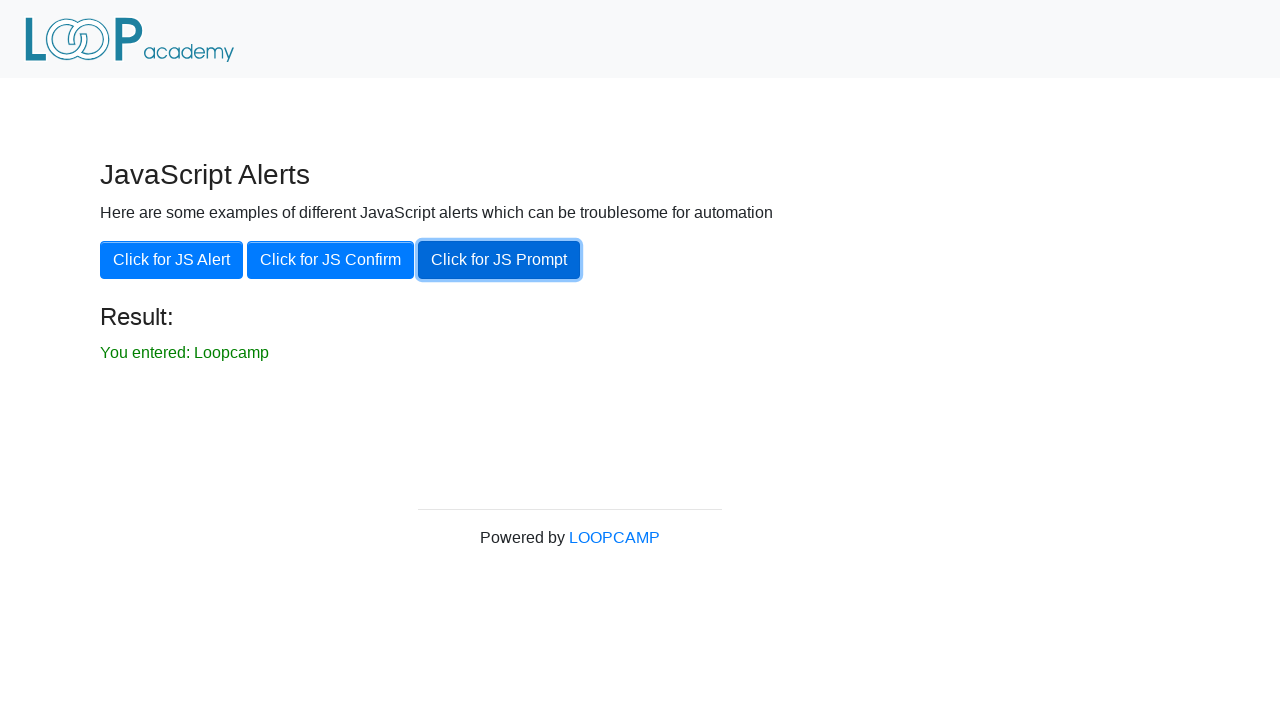

Retrieved result text from p#result element
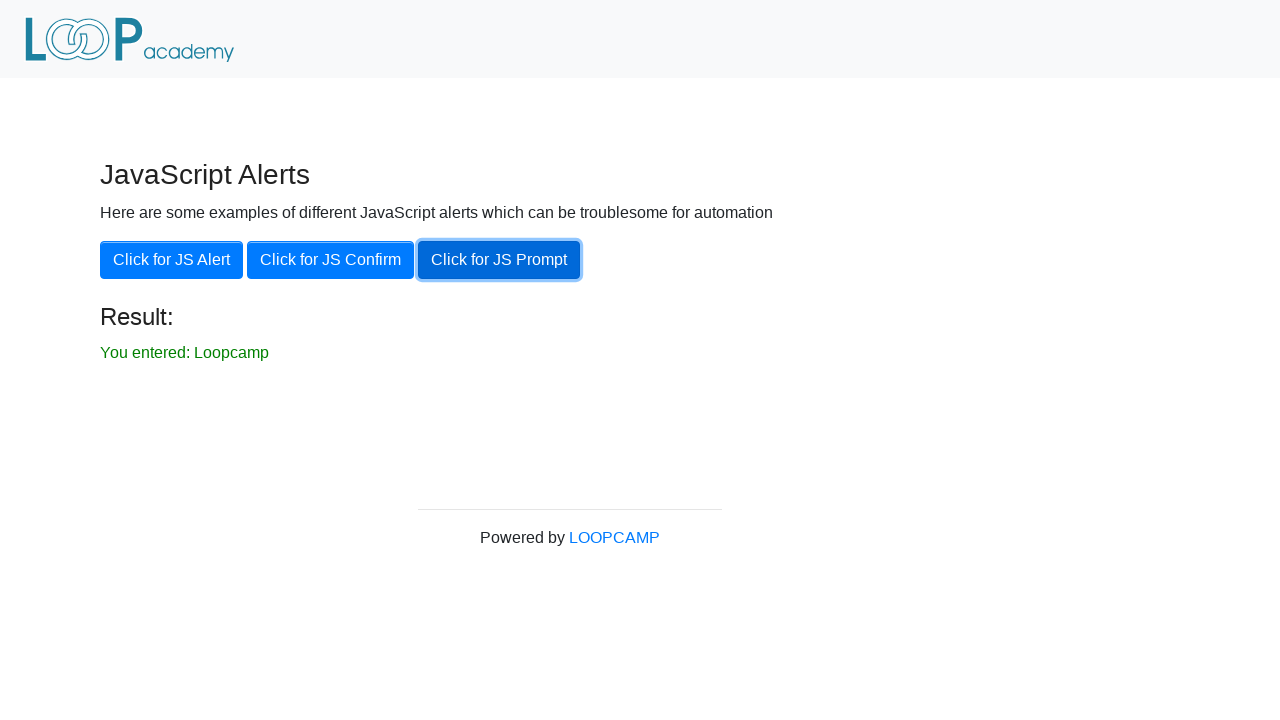

Verified result text matches 'You entered: Loopcamp'
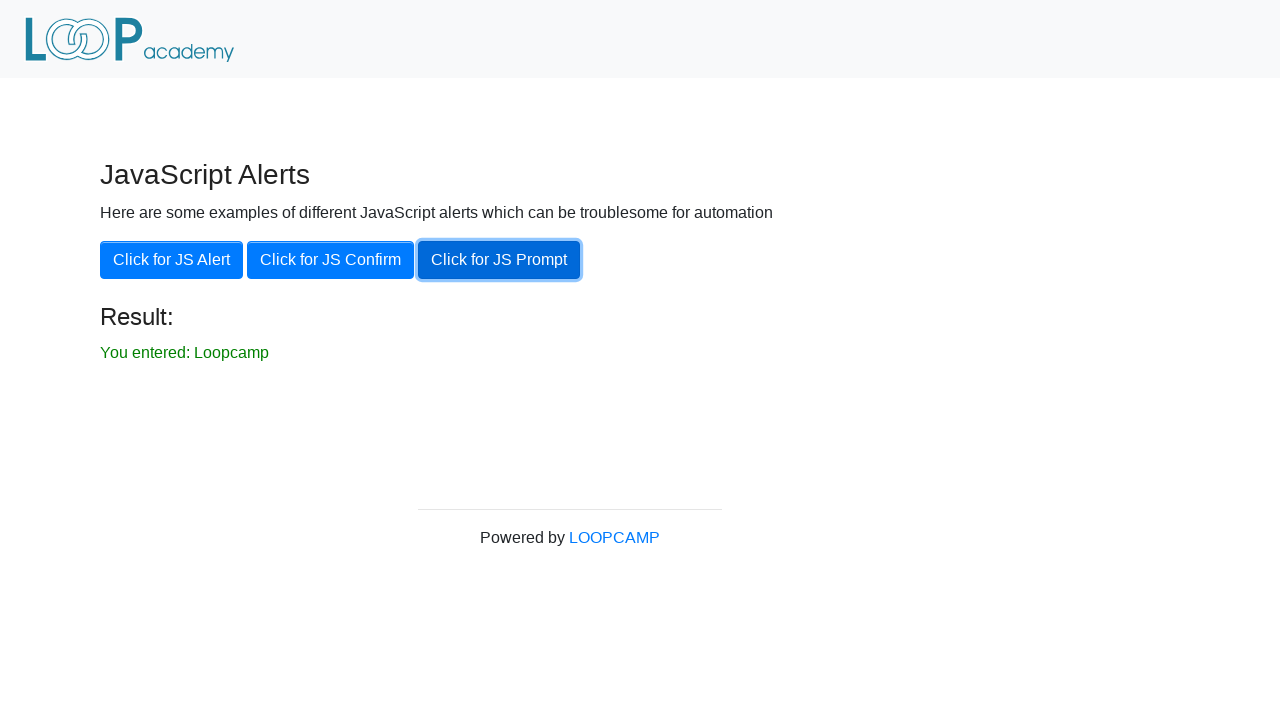

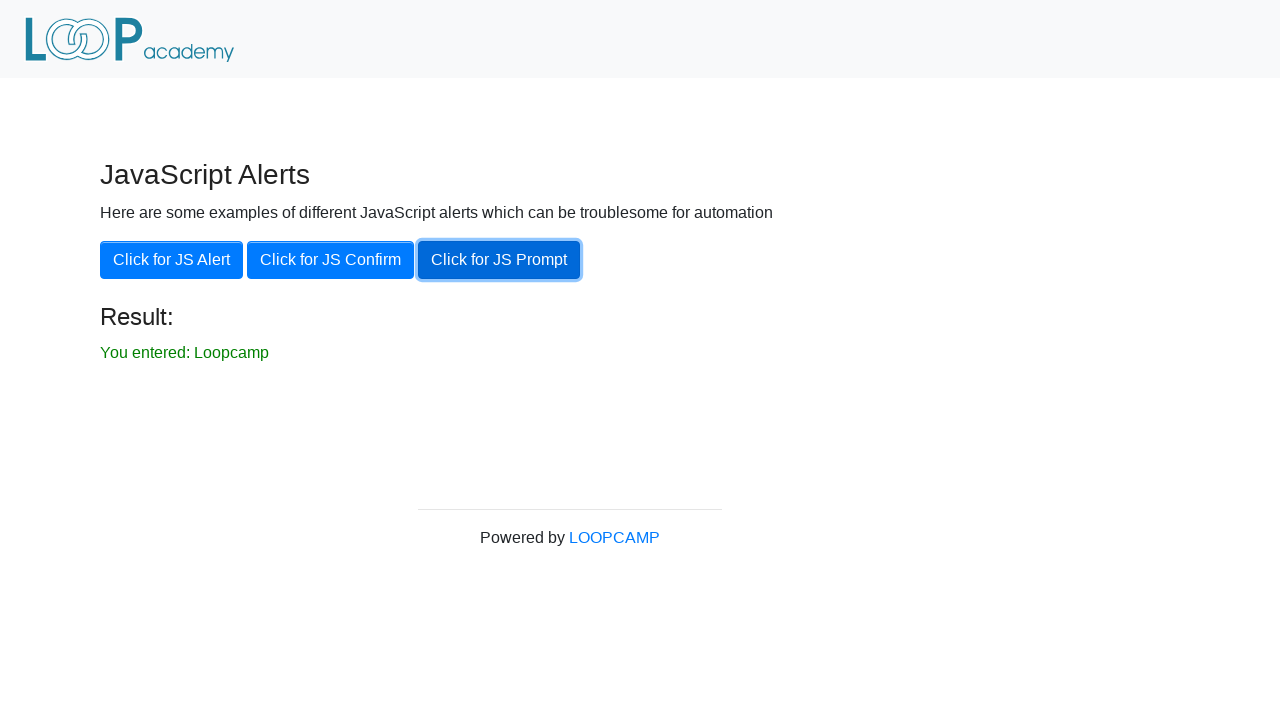